Tests registration form validation with a password missing lowercase characters, expecting an error message about lowercase requirement

Starting URL: https://anatoly-karpovich.github.io/demo-login-form/

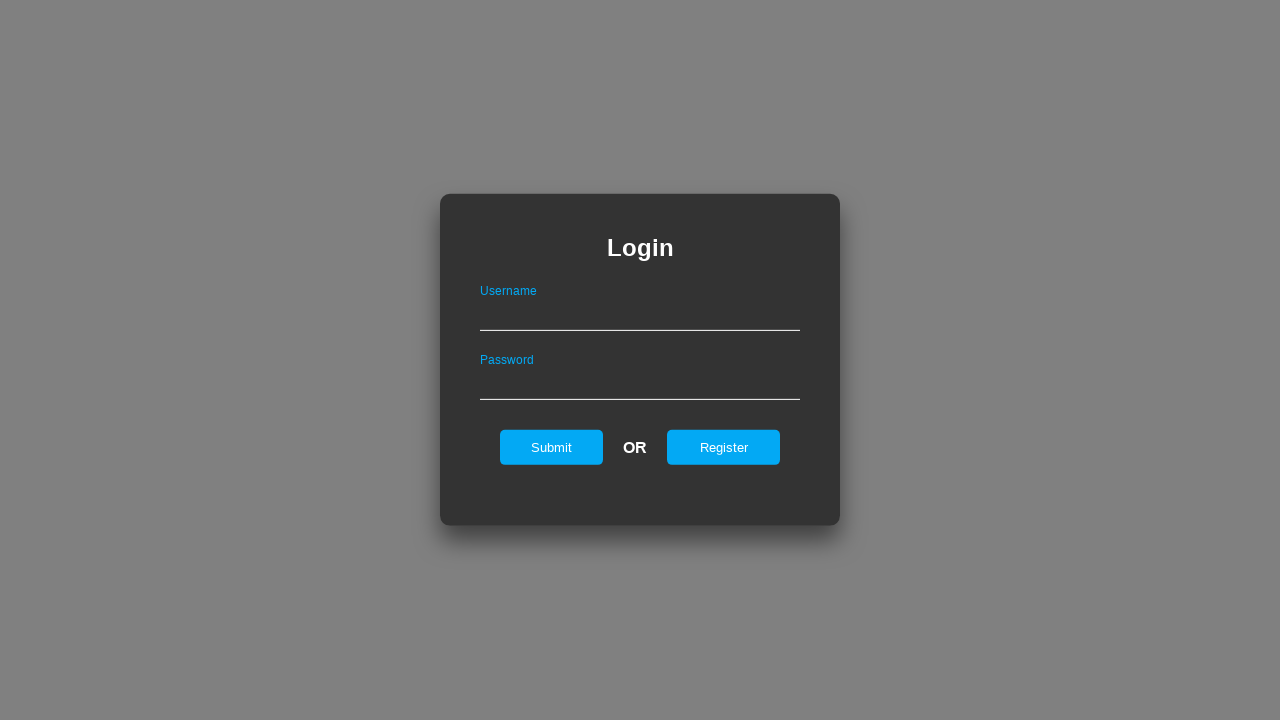

Login form is displayed and ready
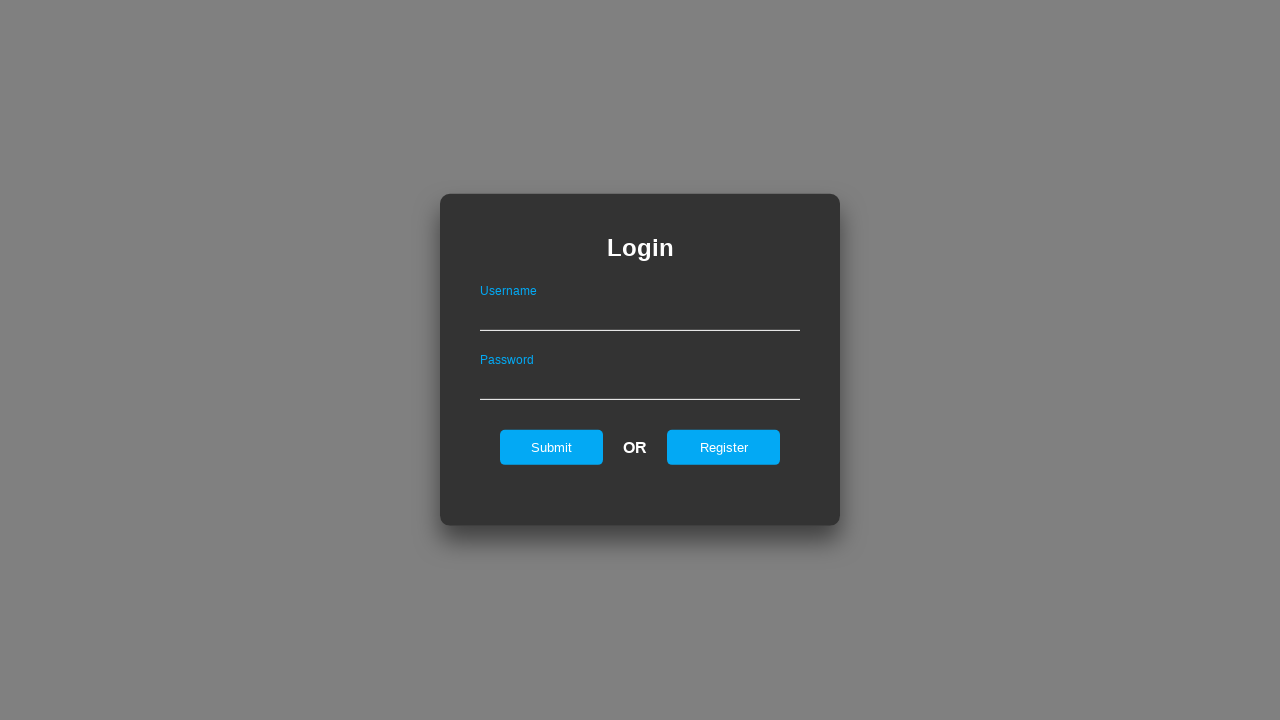

Clicked register link to navigate to registration page at (724, 447) on #registerOnLogin
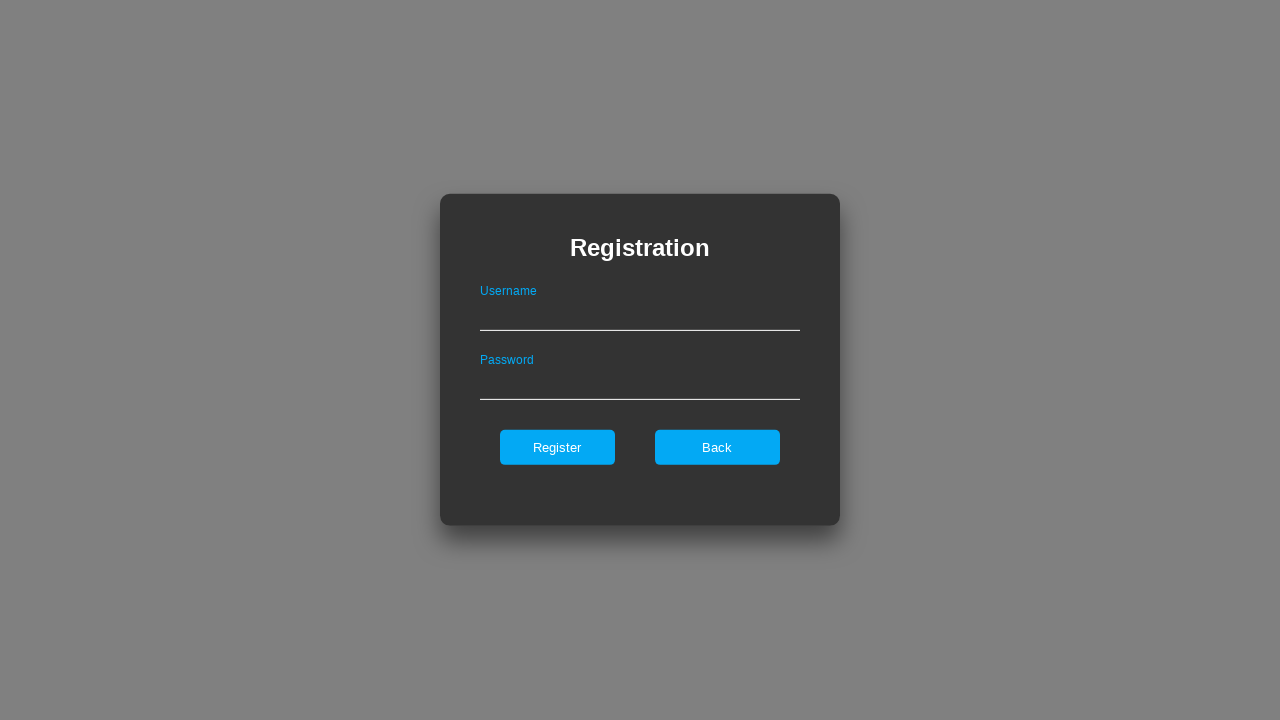

Registration form loaded successfully
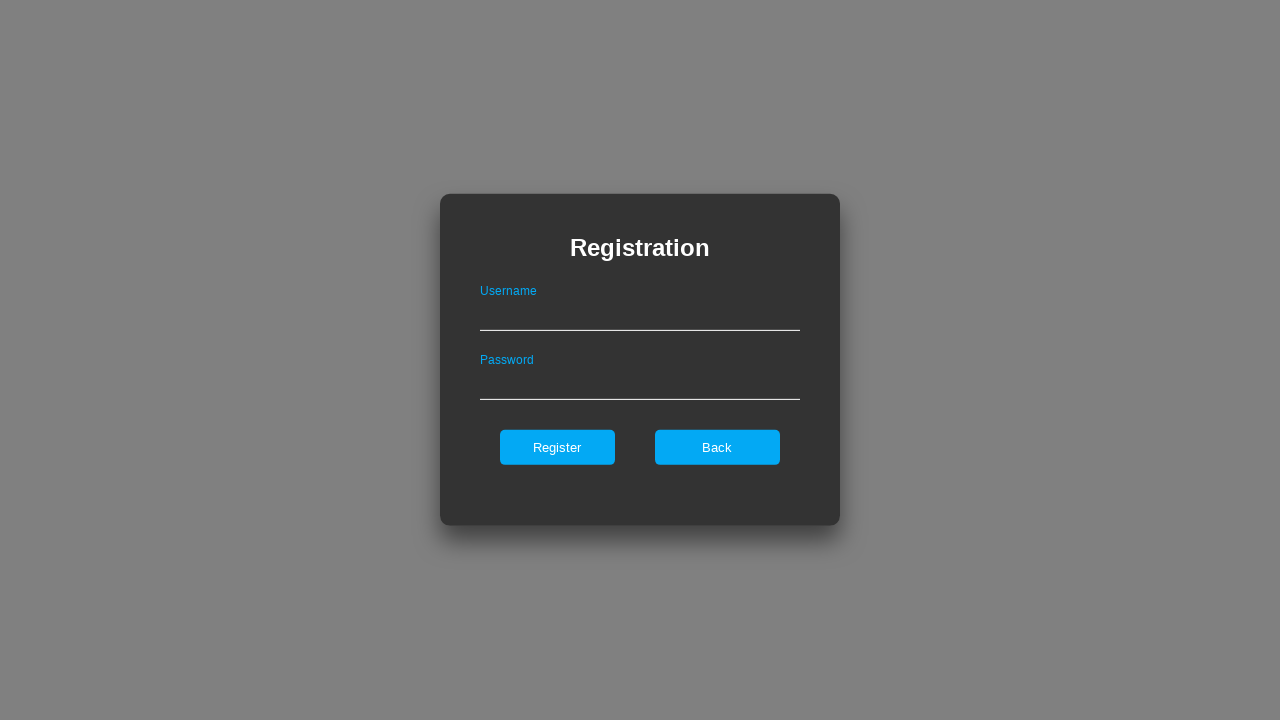

Filled username field with 'user7' on #userNameOnRegister
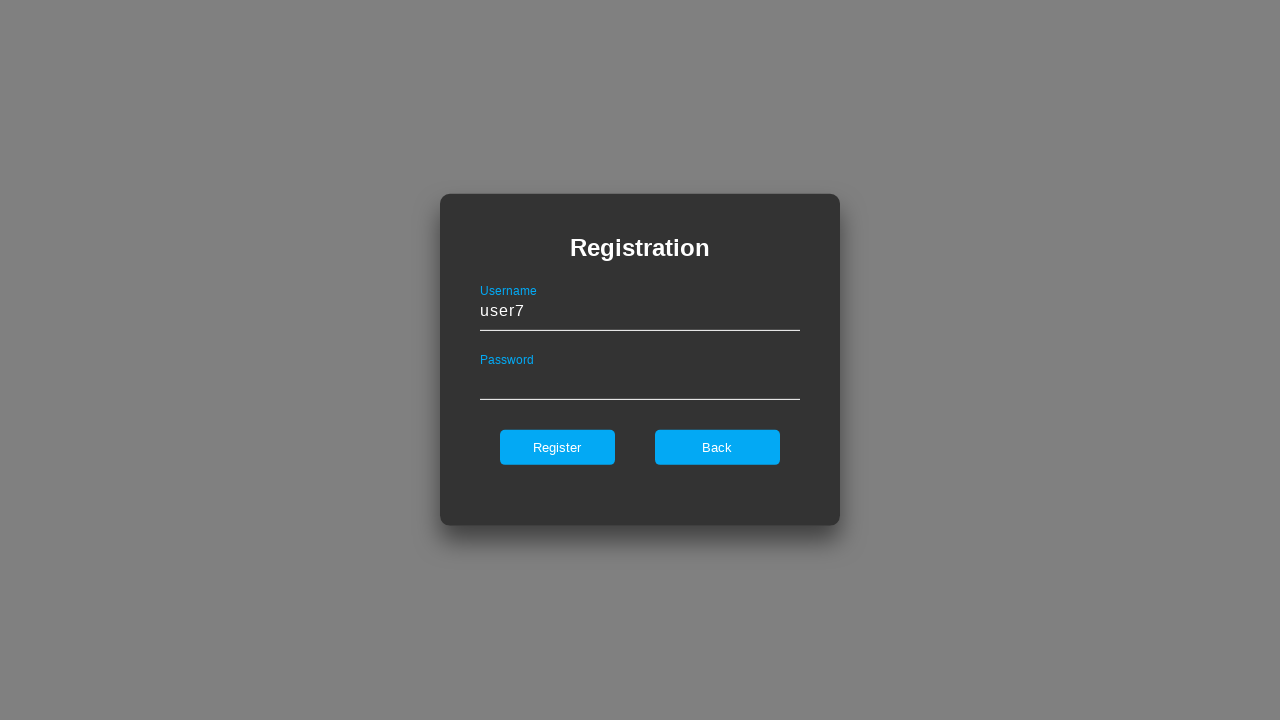

Filled password field with 'PASSWORD' (missing lowercase characters) on #passwordOnRegister
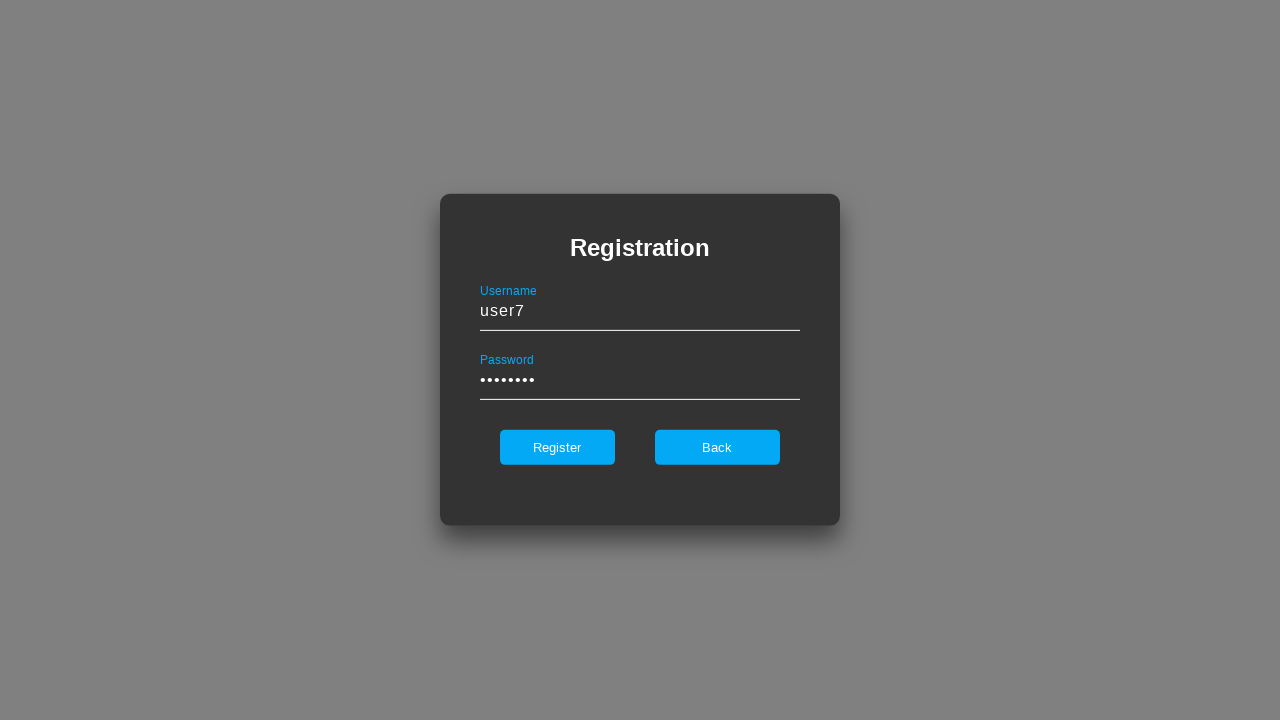

Clicked register button to submit form at (557, 447) on #register
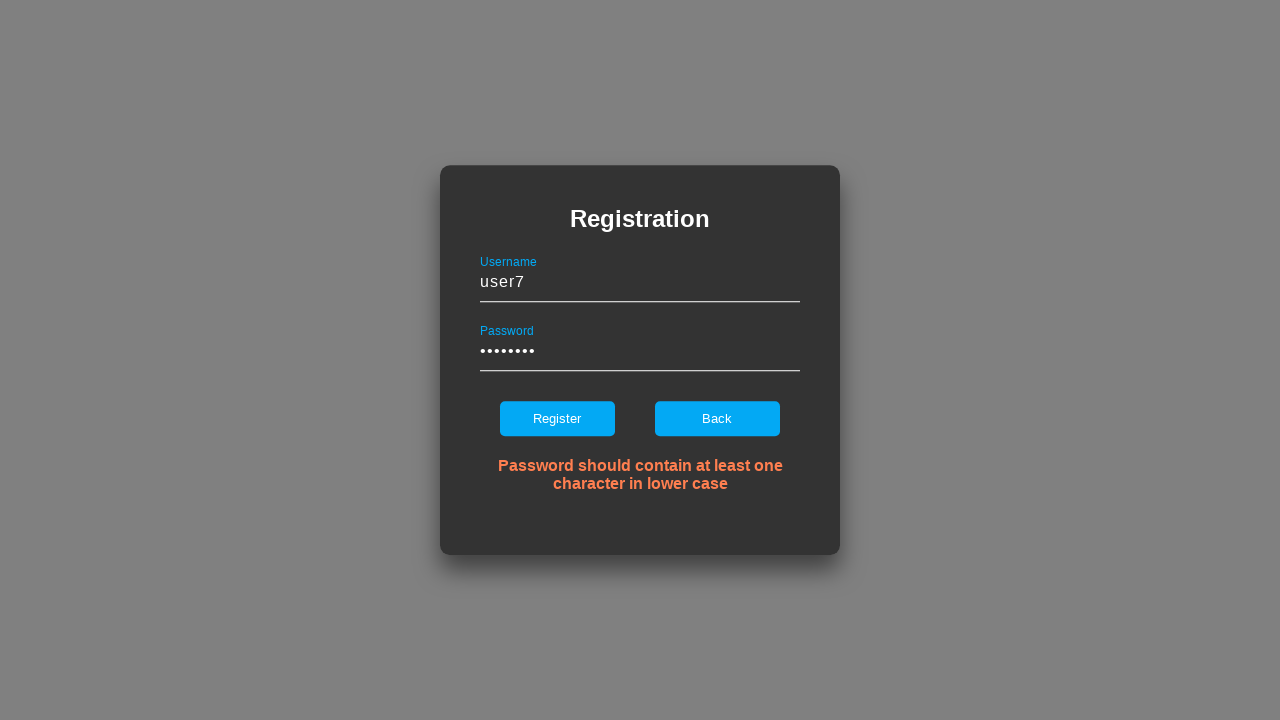

Error message about password requirement displayed - validation successful
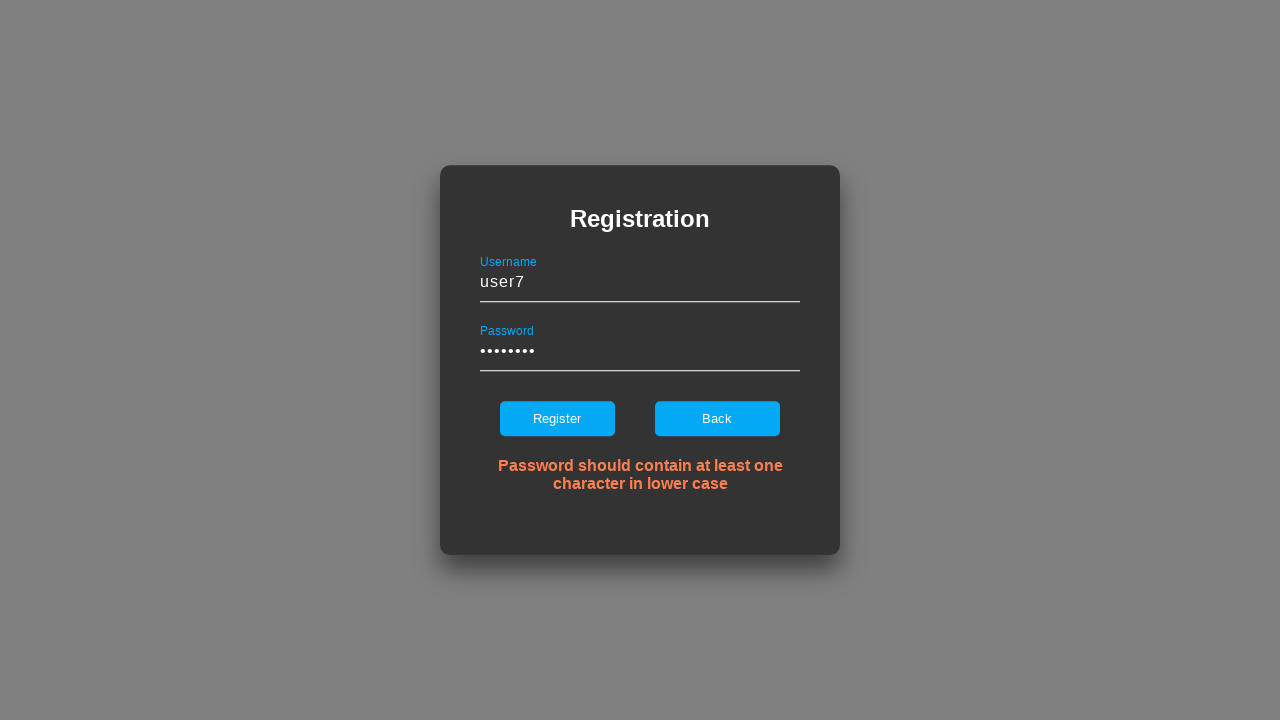

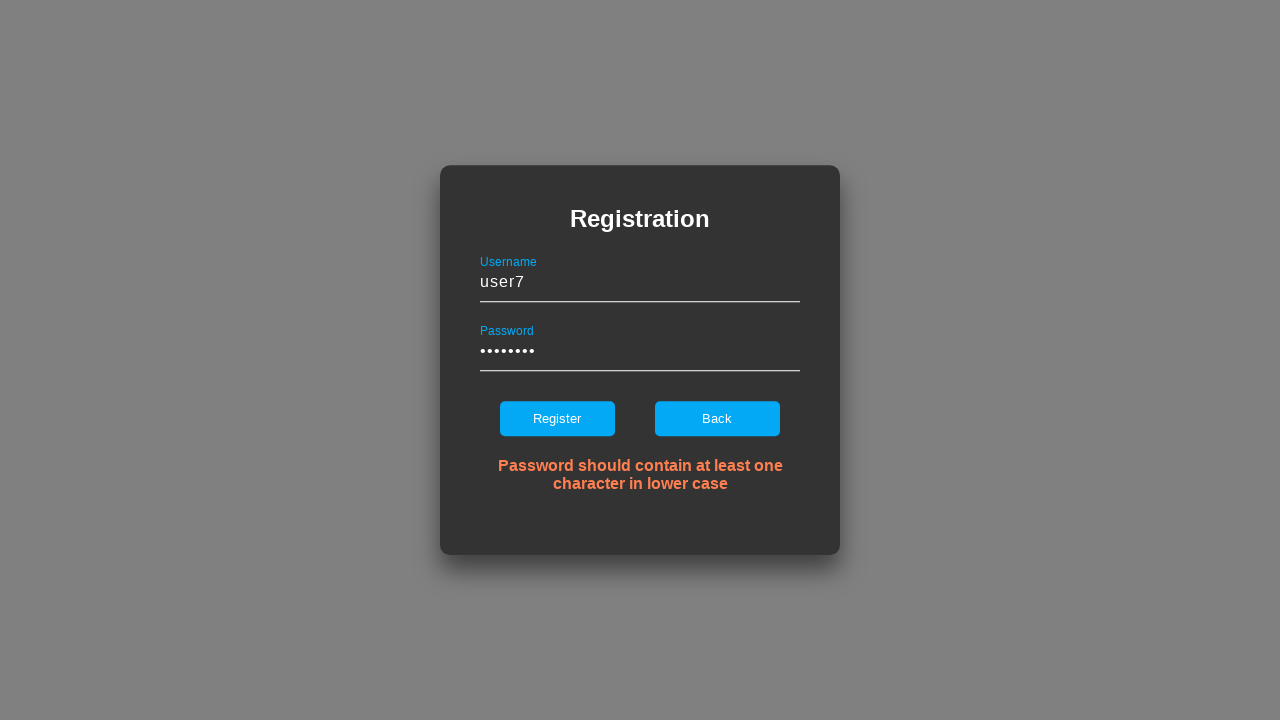